Tests radio button interaction by clicking through all radio buttons on the page

Starting URL: http://www.tizag.com/htmlT/htmlradio.php

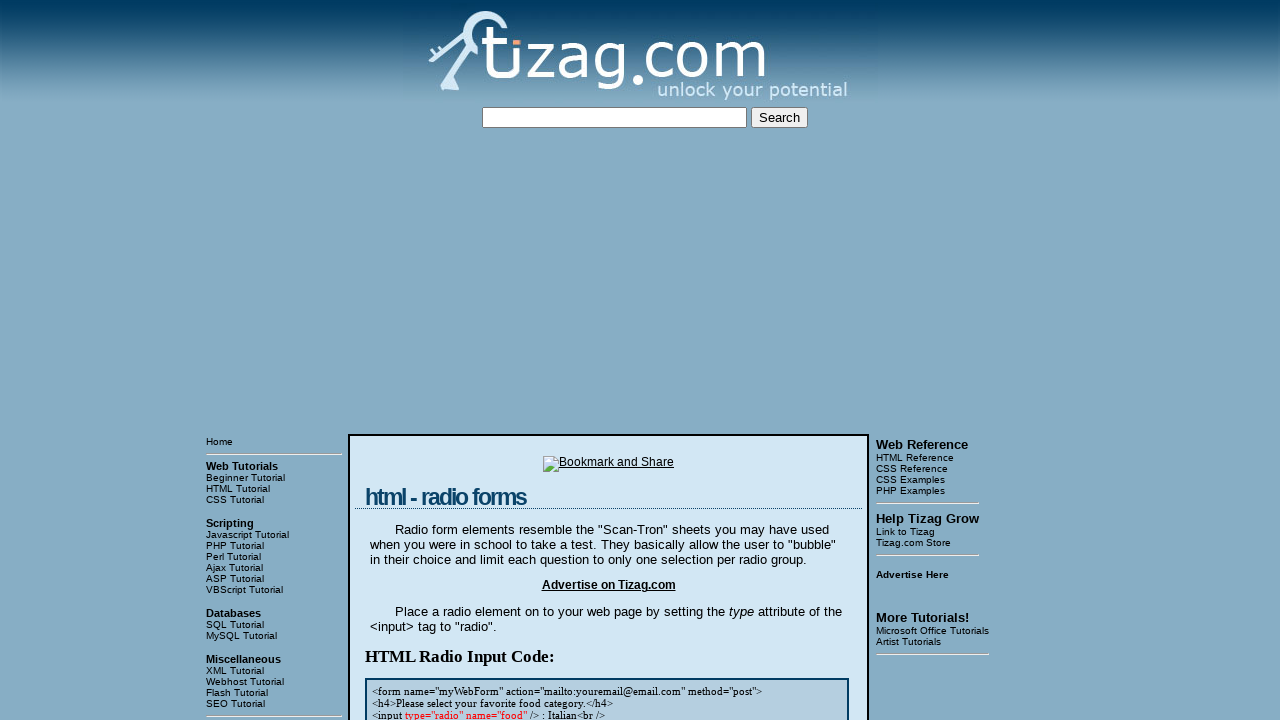

Located all radio buttons on the page
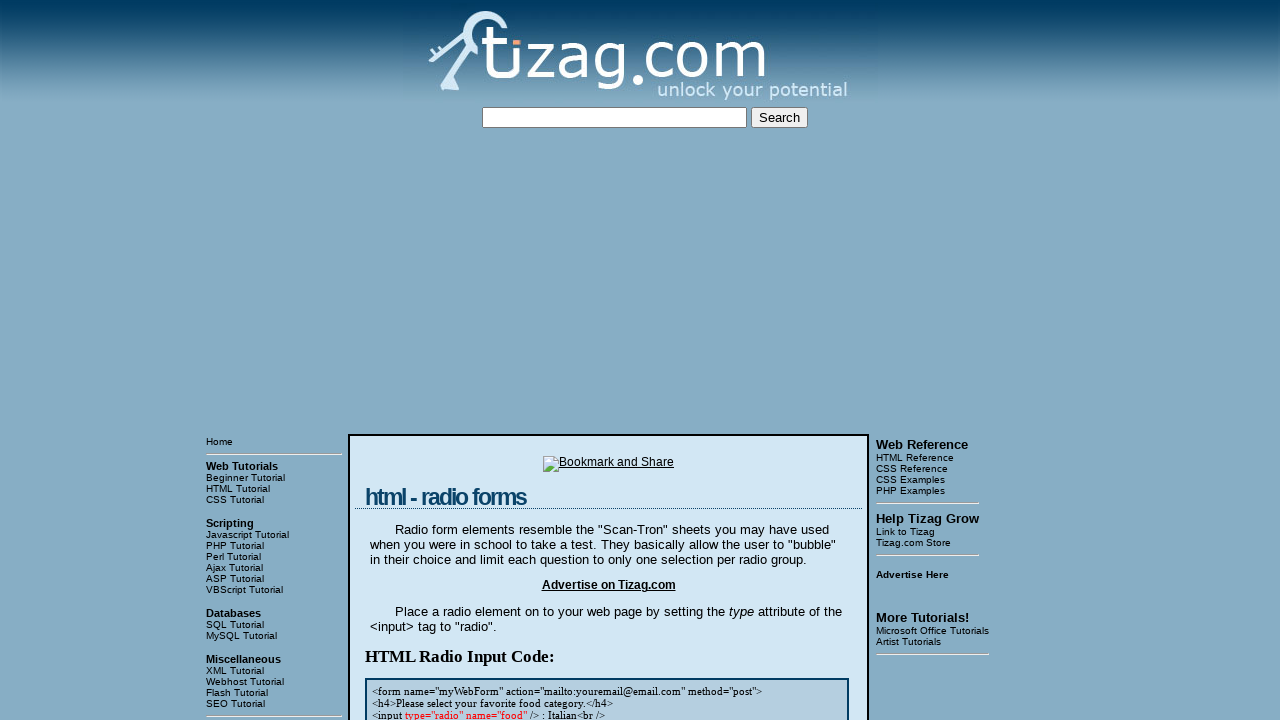

Clicked a radio button at (380, 360) on xpath=//body//div[4]/input >> nth=0
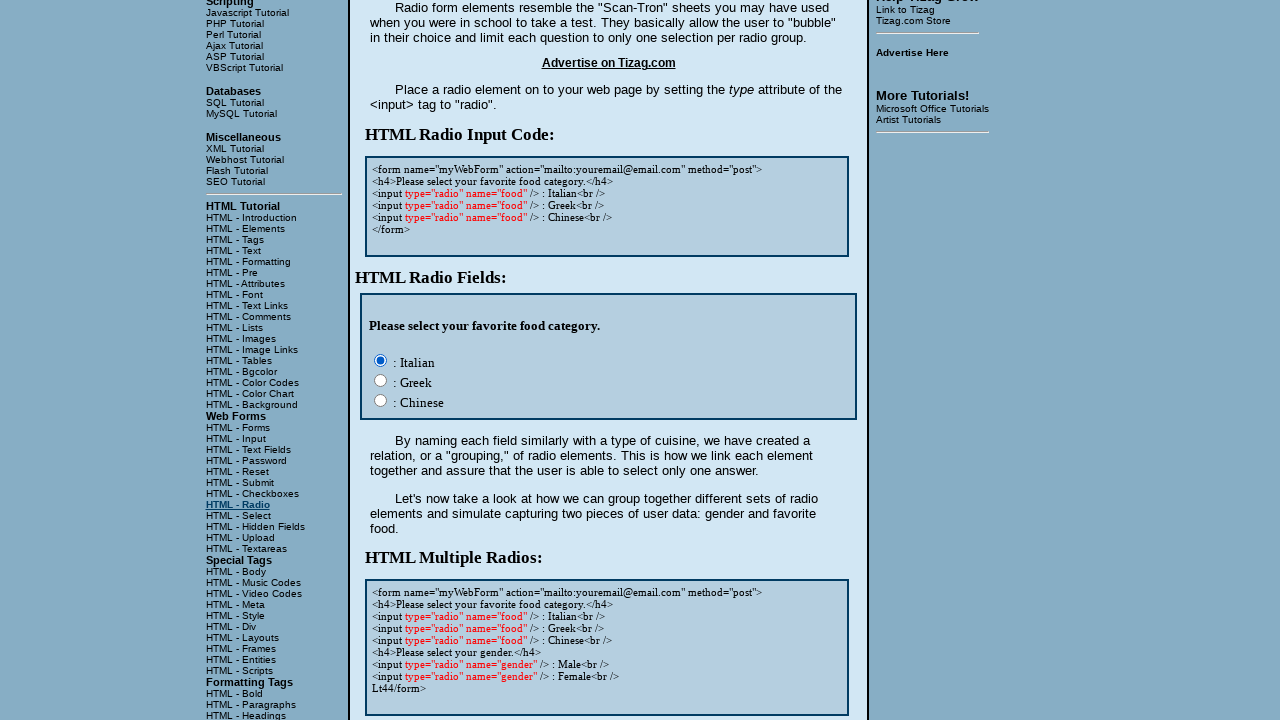

Waited 2 seconds after radio button click
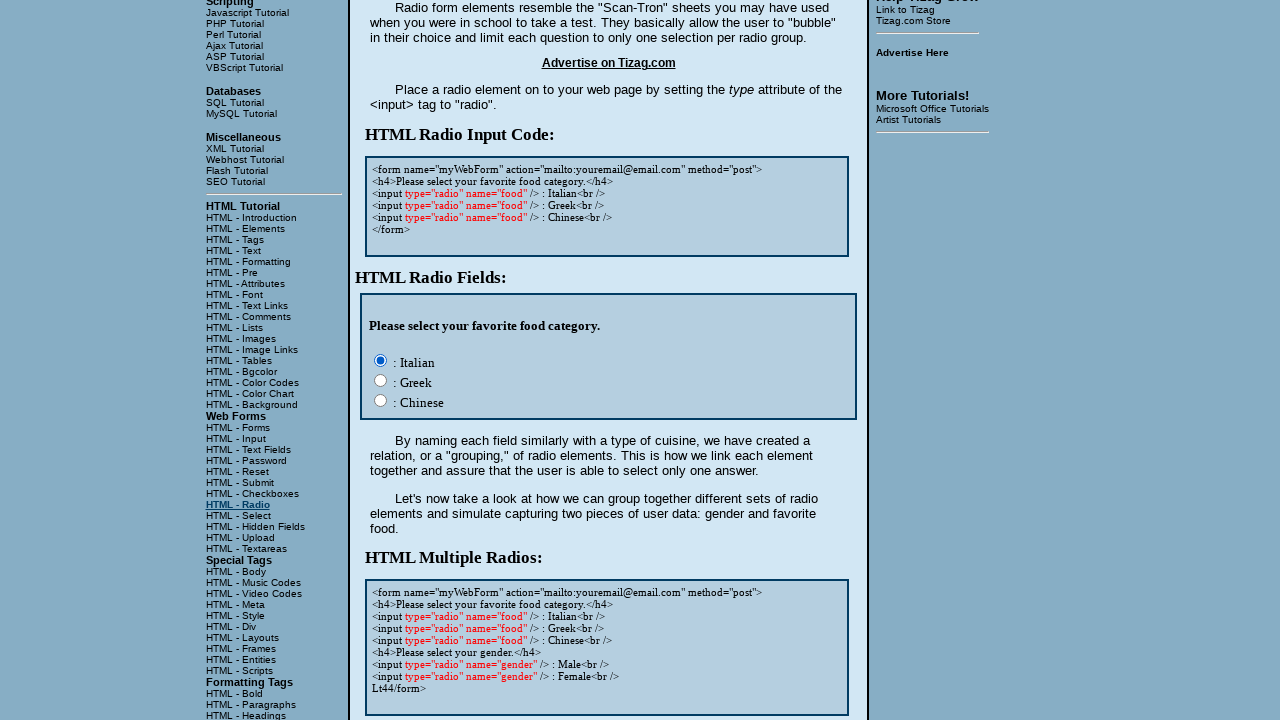

Clicked a radio button at (380, 380) on xpath=//body//div[4]/input >> nth=1
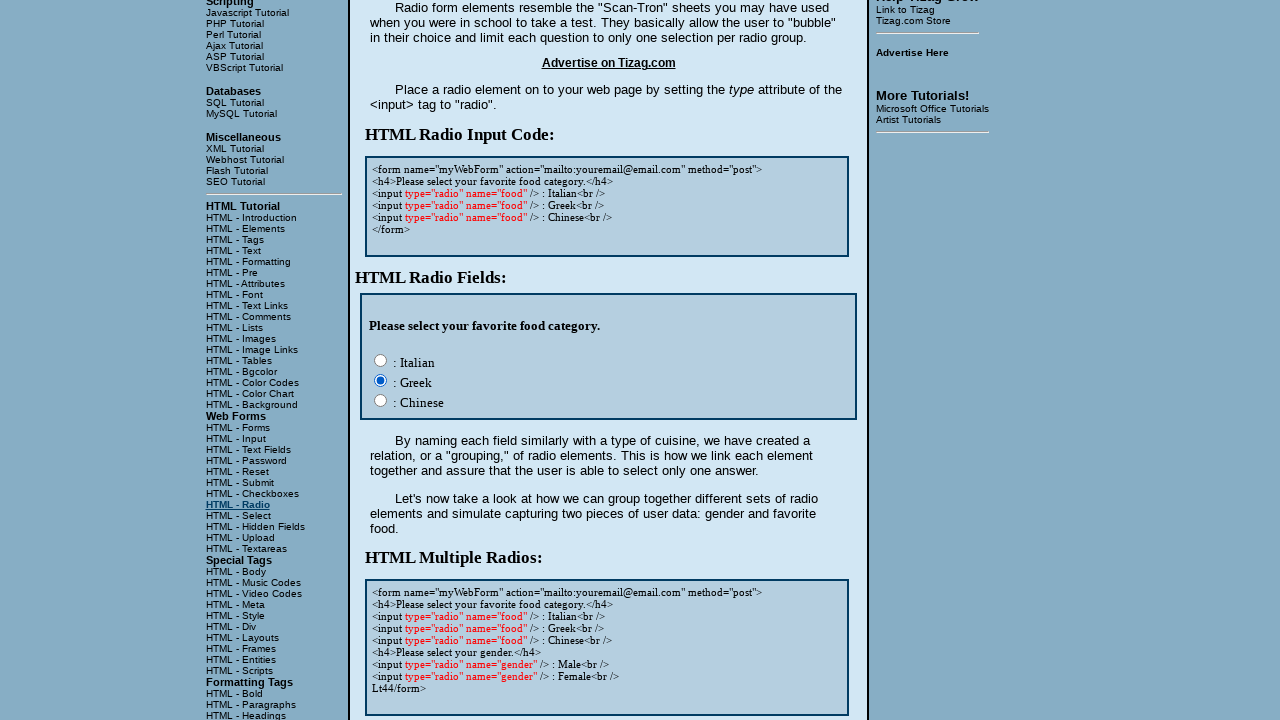

Waited 2 seconds after radio button click
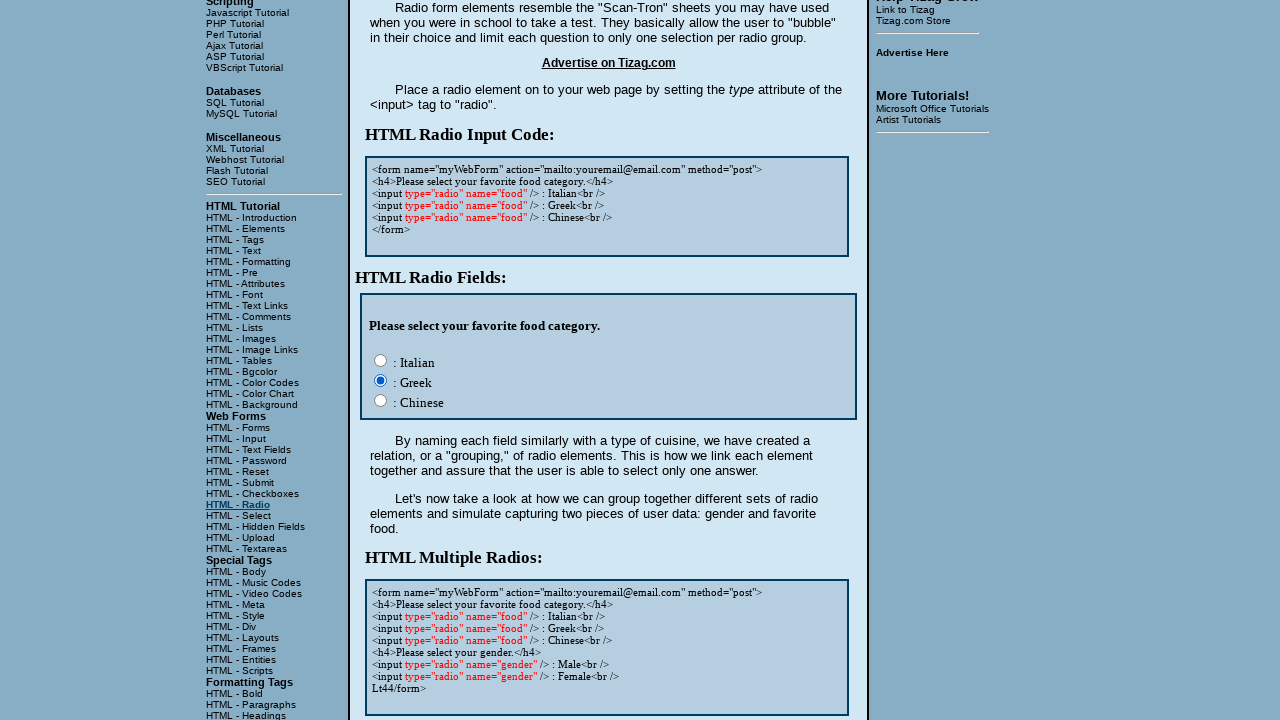

Clicked a radio button at (380, 400) on xpath=//body//div[4]/input >> nth=2
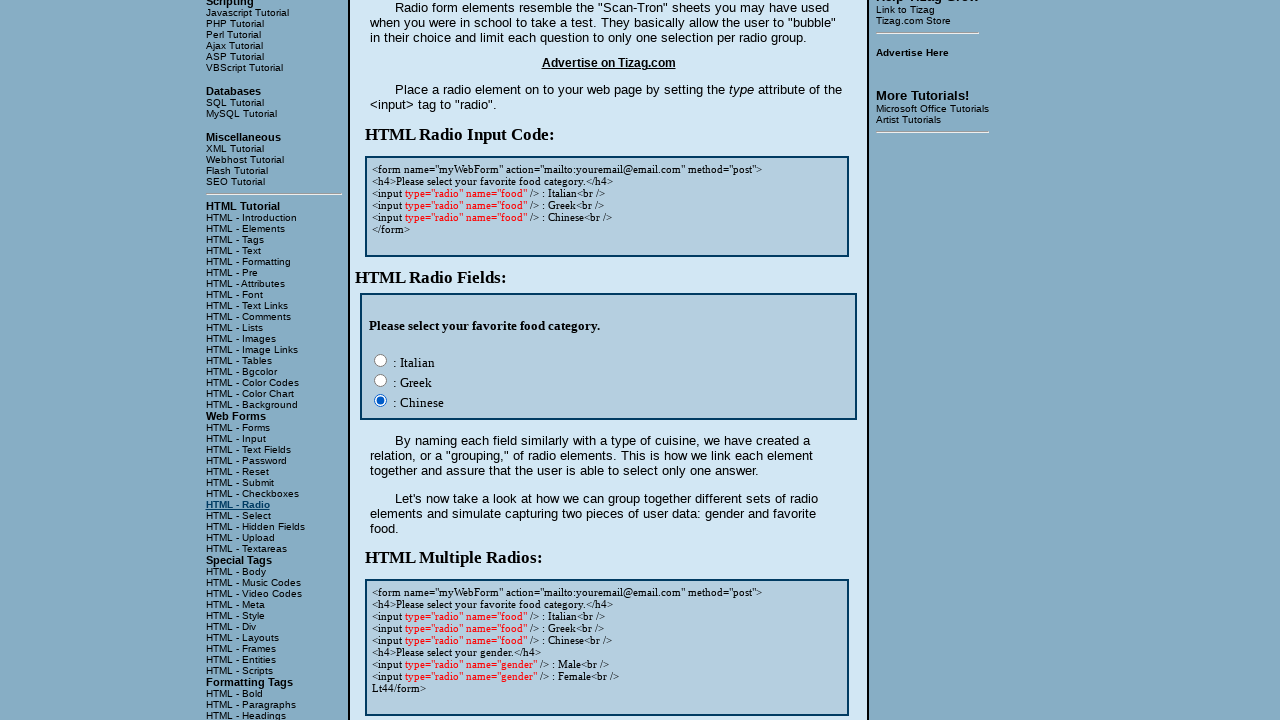

Waited 2 seconds after radio button click
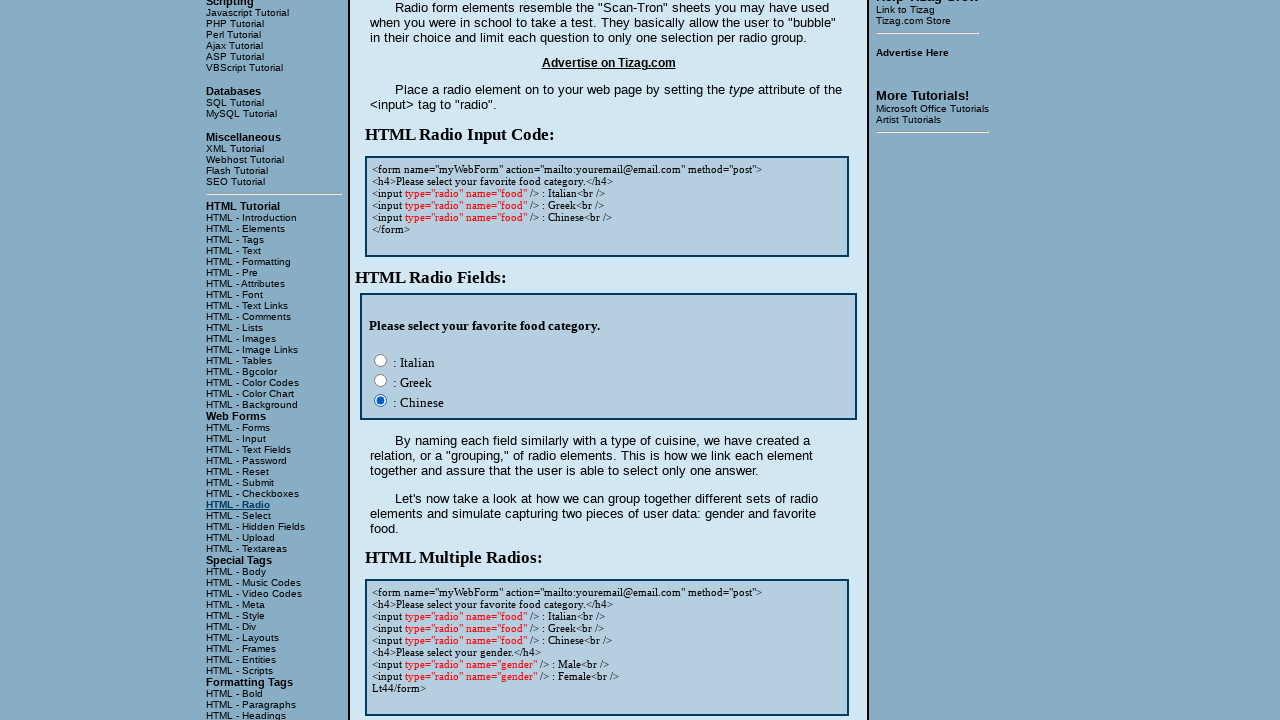

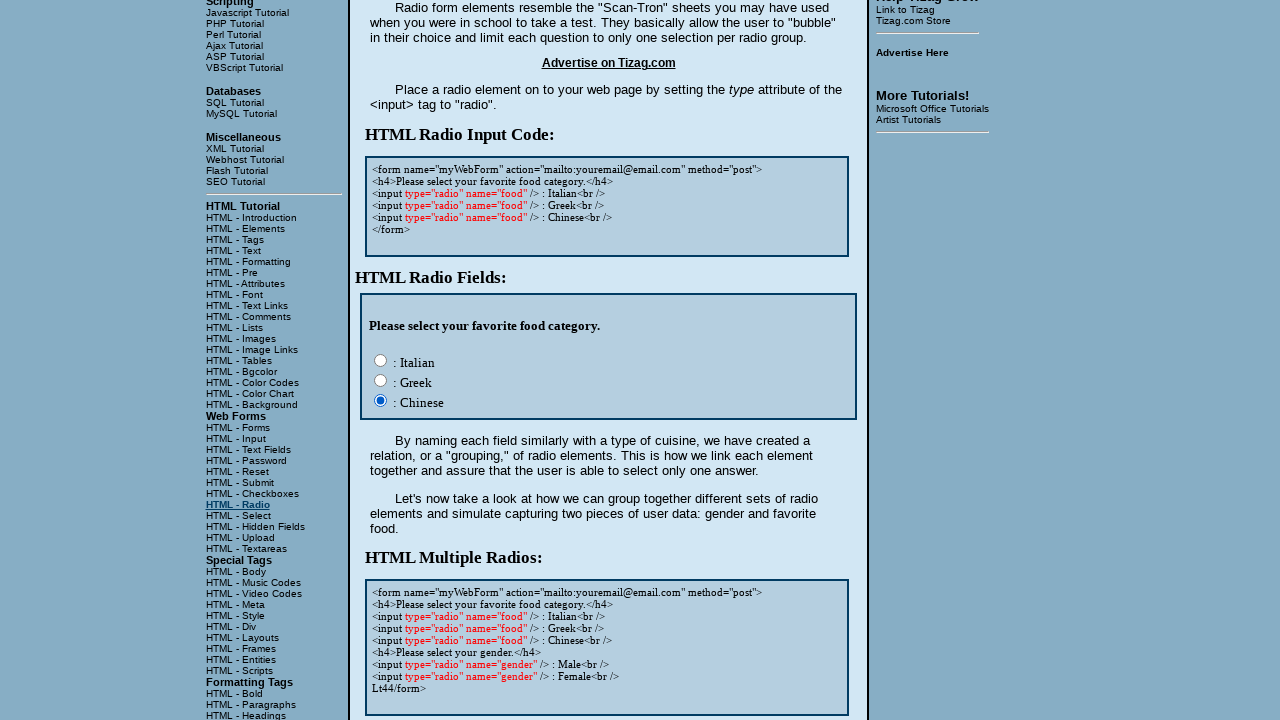